Navigates to an HTML forms tutorial page and interacts with checkbox elements by locating and clicking them

Starting URL: http://www.echoecho.com/htmlforms09.htm

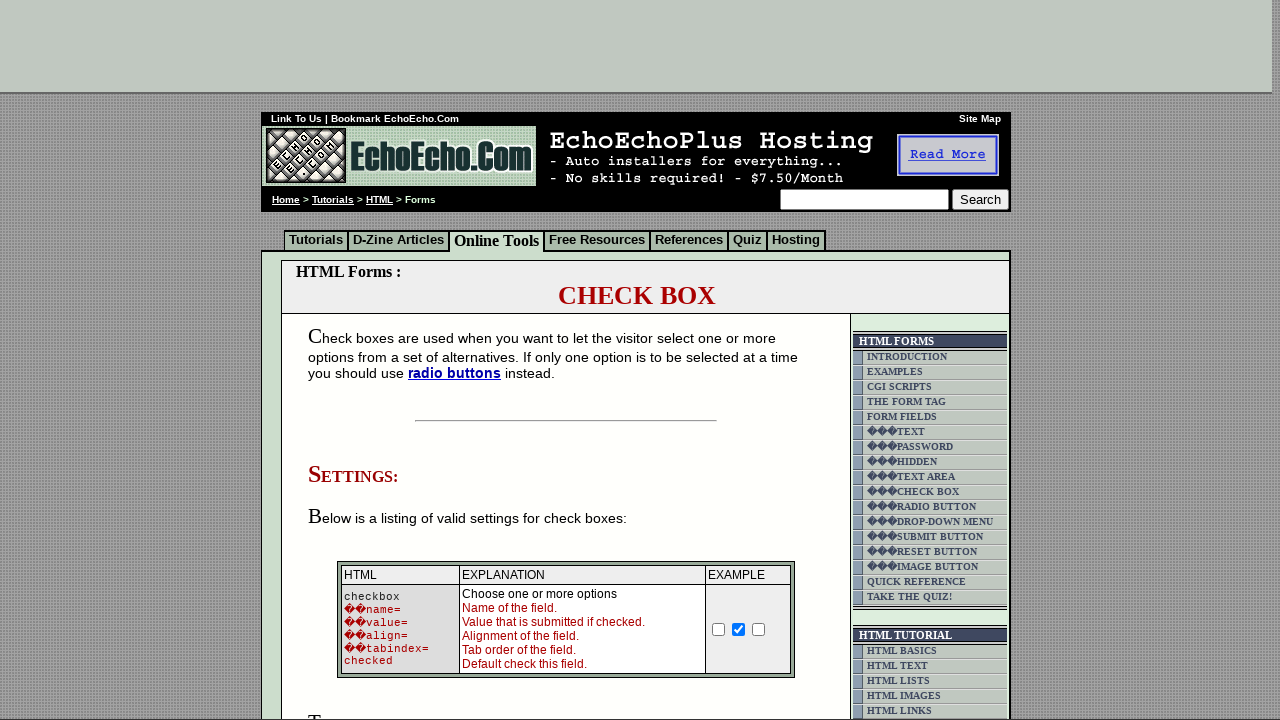

Waited for checkbox container (td.table5) to load
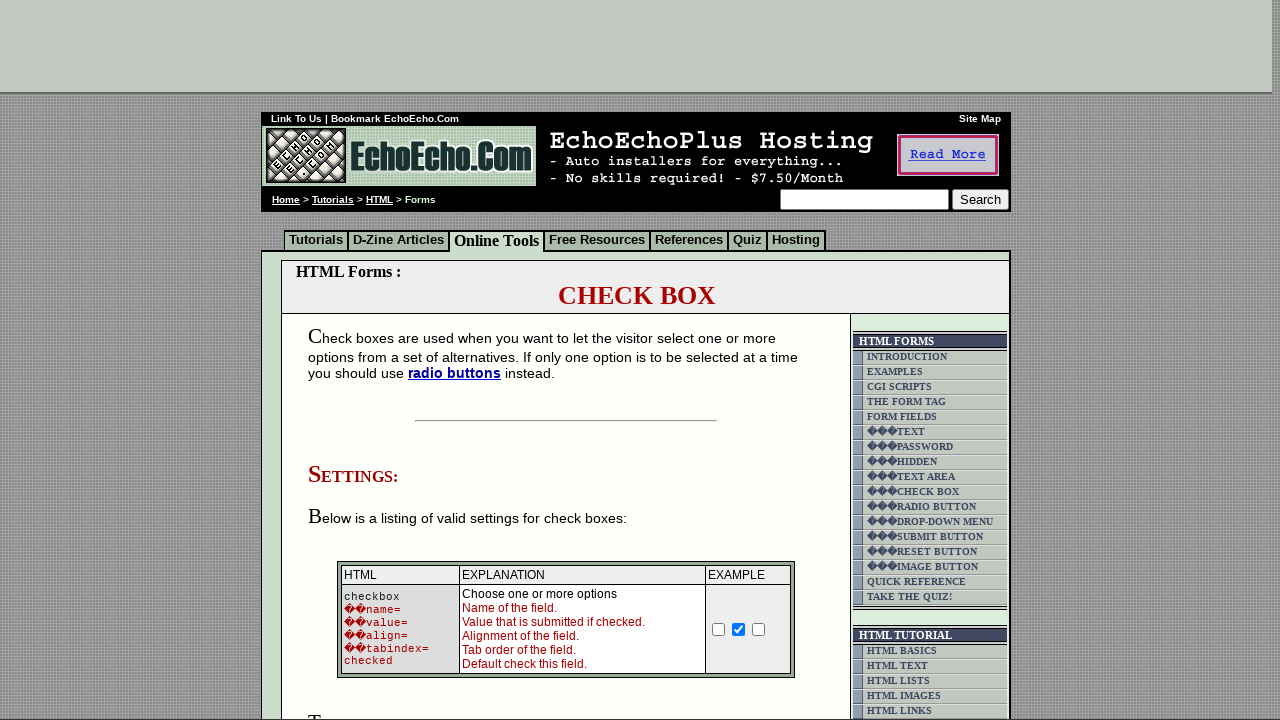

Located the second checkbox container element
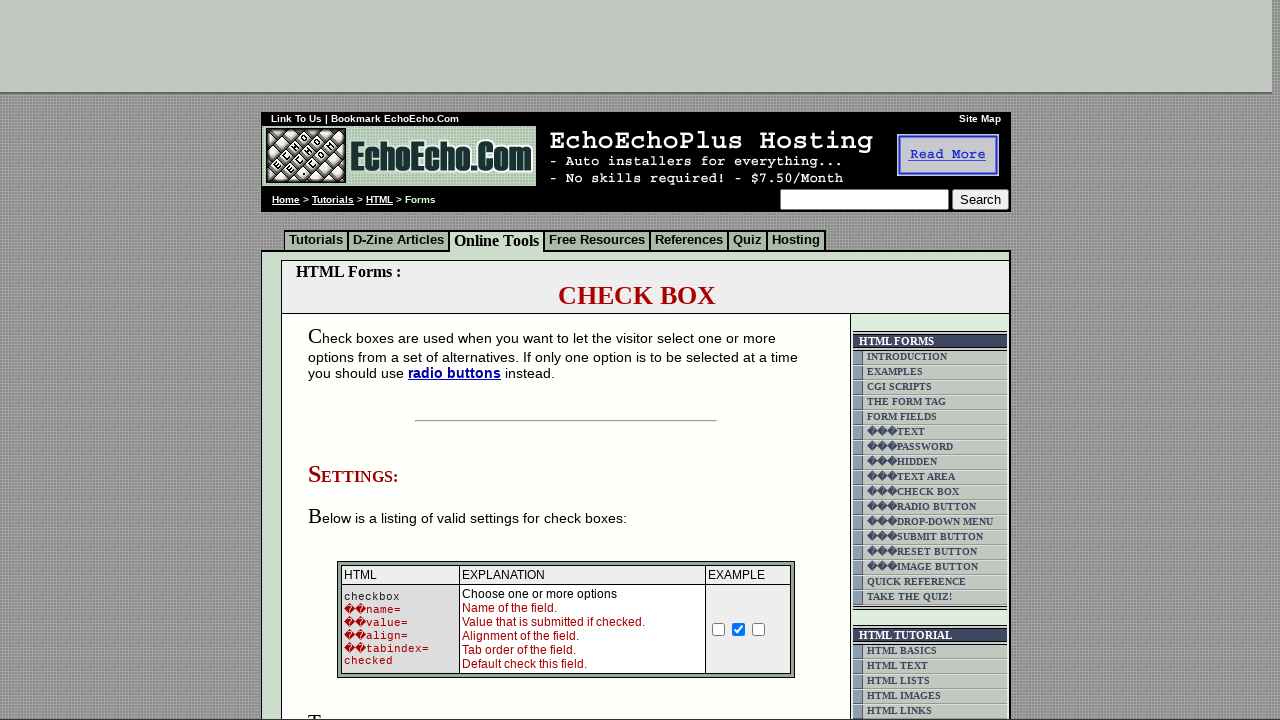

Located all checkbox input elements within the container
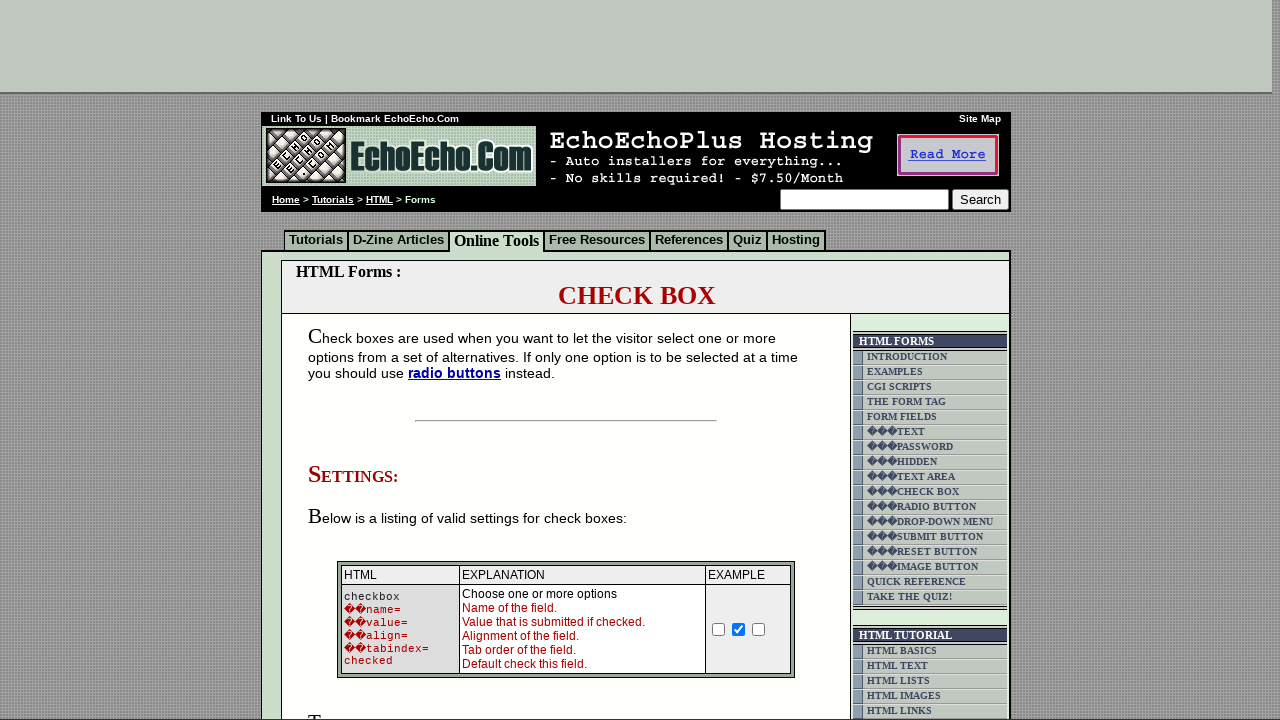

Counted 3 checkboxes available to click
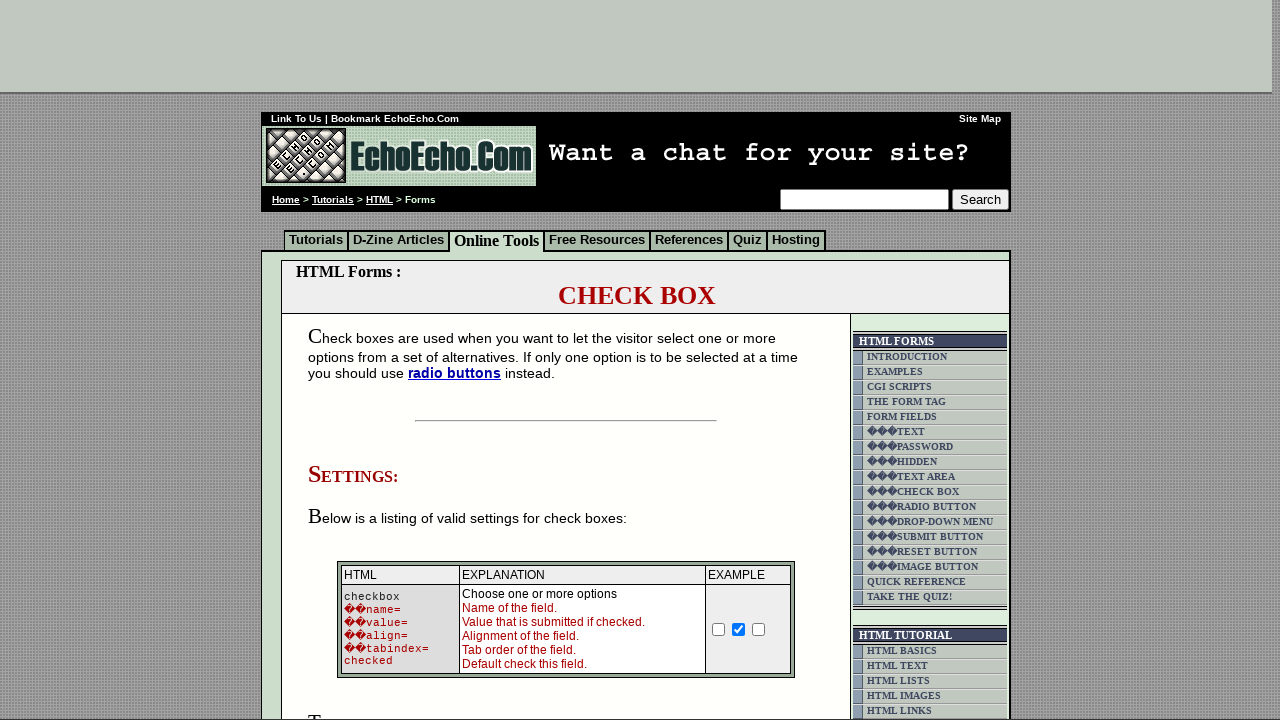

Clicked checkbox 1 of 3 at (354, 360) on td.table5 >> nth=1 >> input >> nth=0
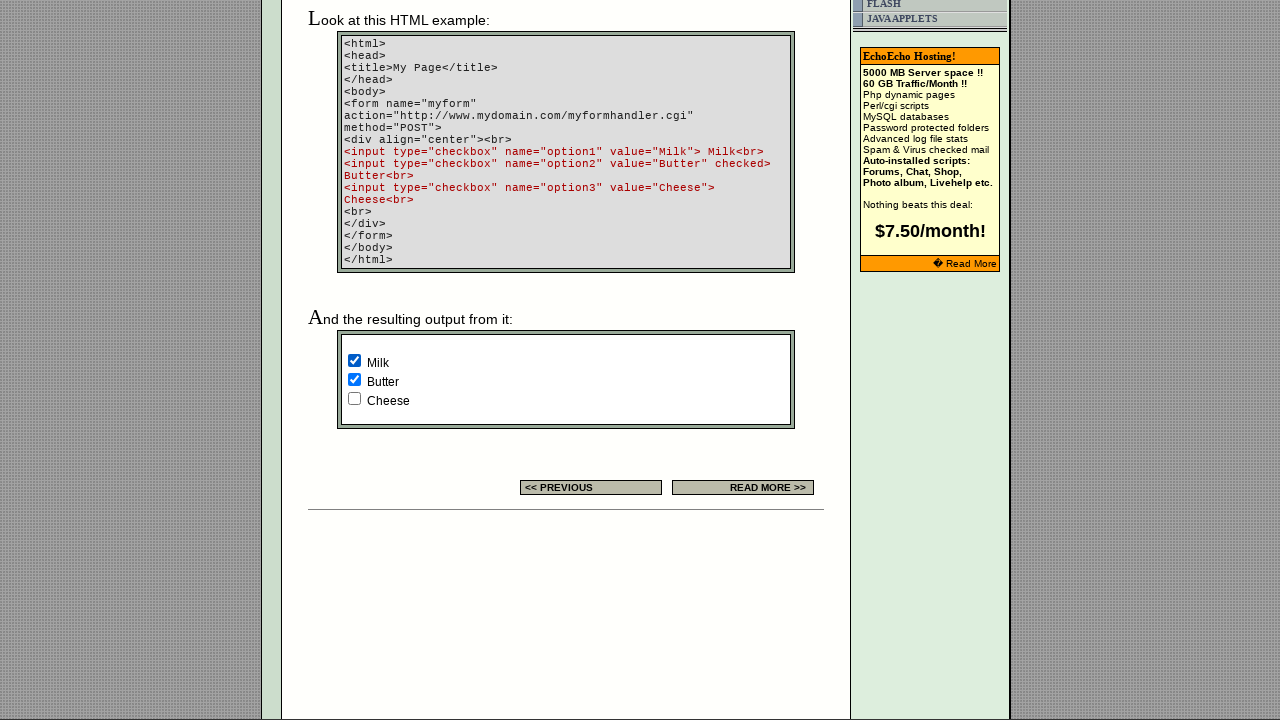

Clicked checkbox 2 of 3 at (354, 380) on td.table5 >> nth=1 >> input >> nth=1
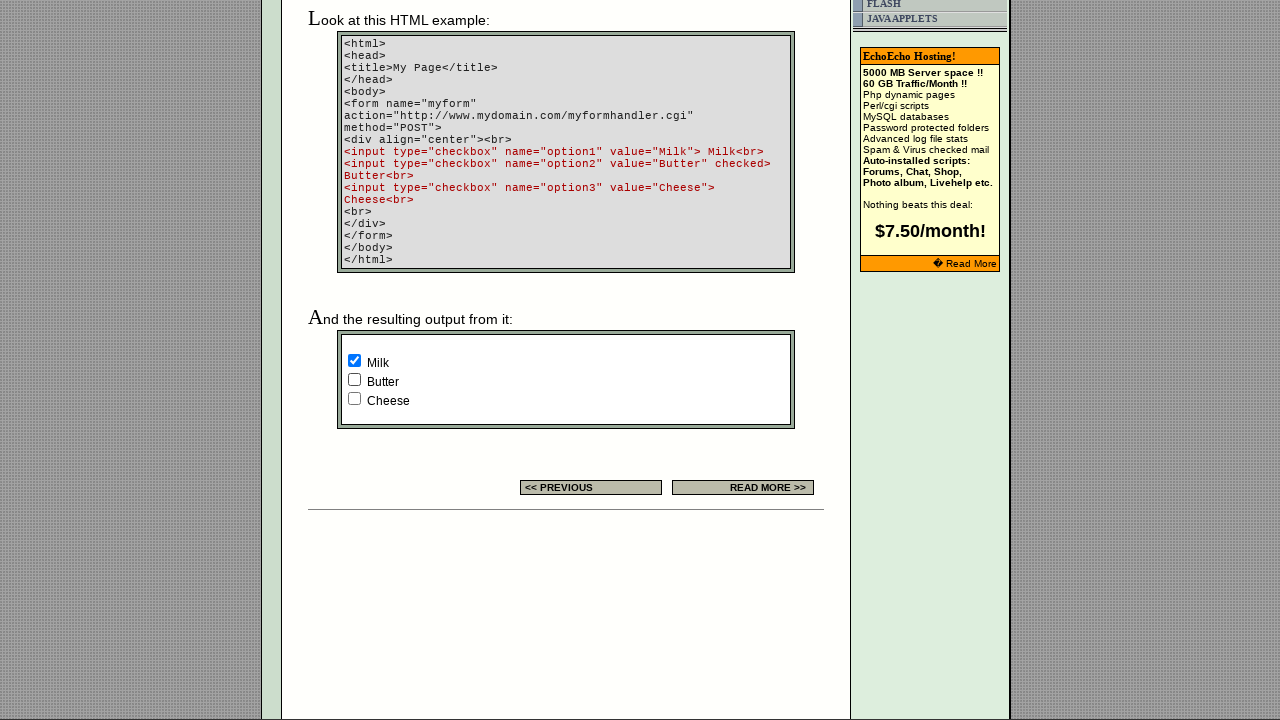

Clicked checkbox 3 of 3 at (354, 398) on td.table5 >> nth=1 >> input >> nth=2
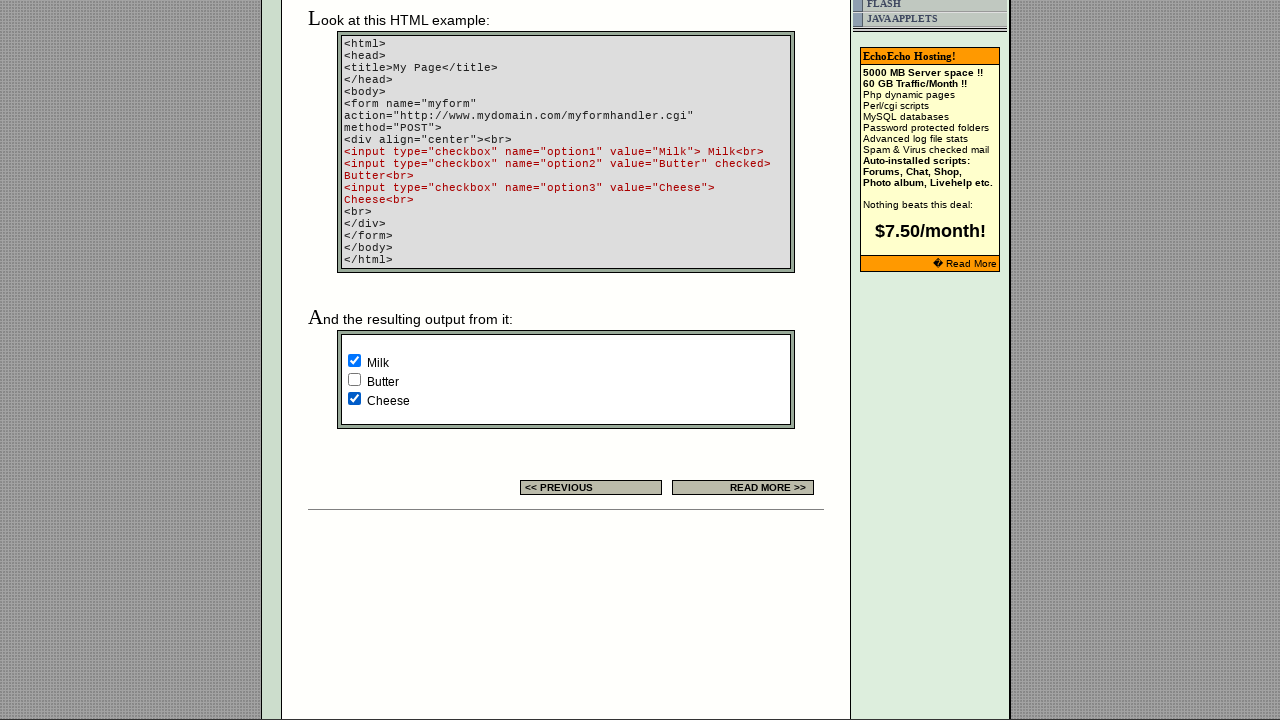

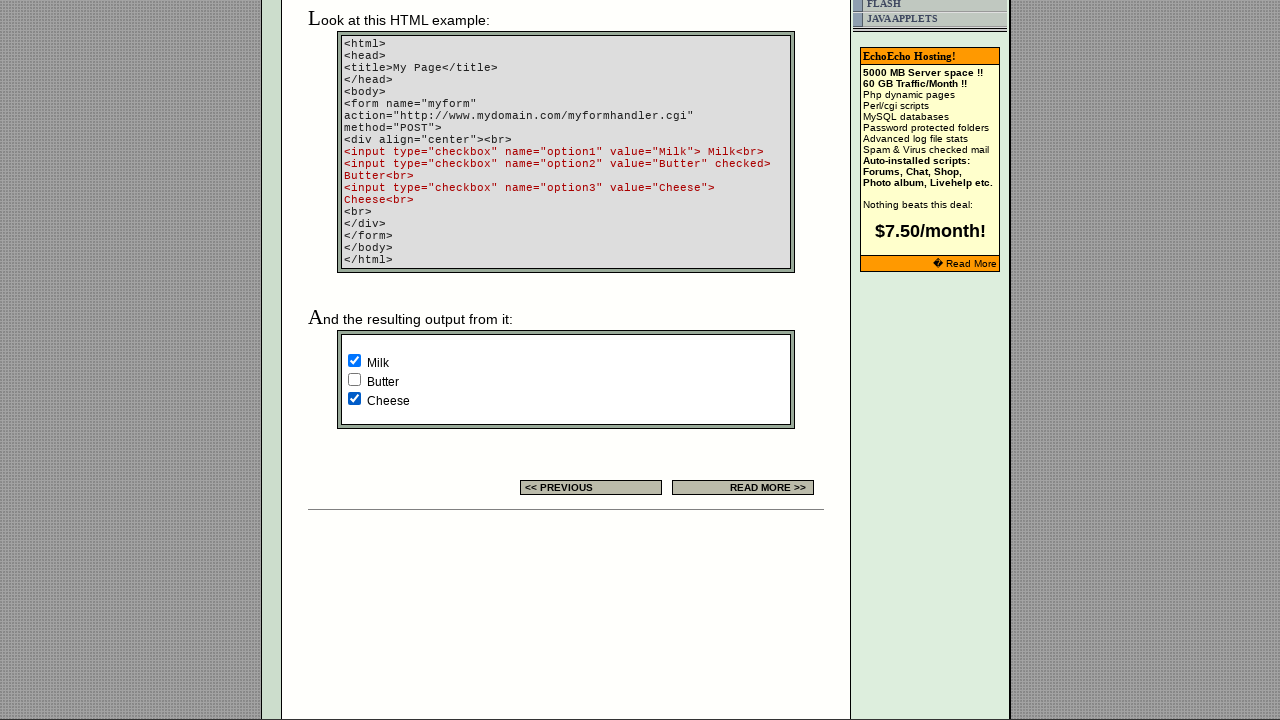